Tests the 7-character validation form by entering an invalid string with special character $ and verifying it shows "Invalid Value"

Starting URL: https://testpages.eviltester.com/styled/apps/7charval/simple7charvalidation.html

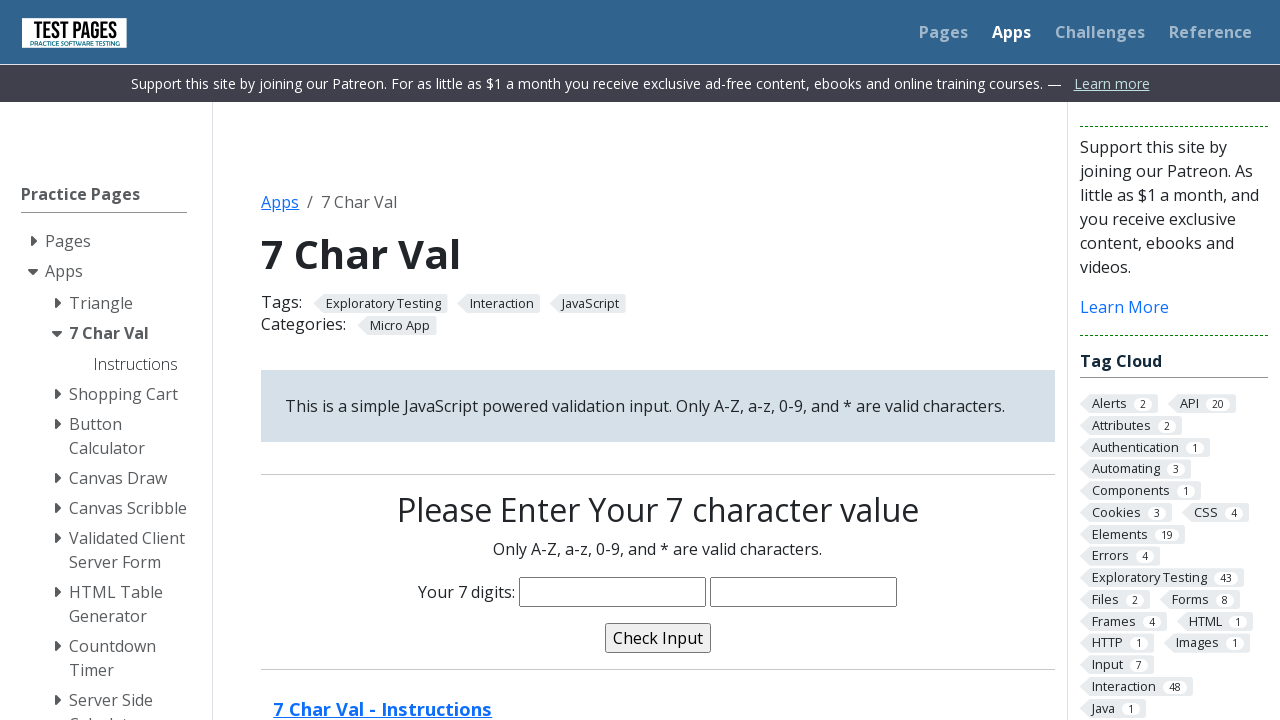

Navigated to 7-character validation form
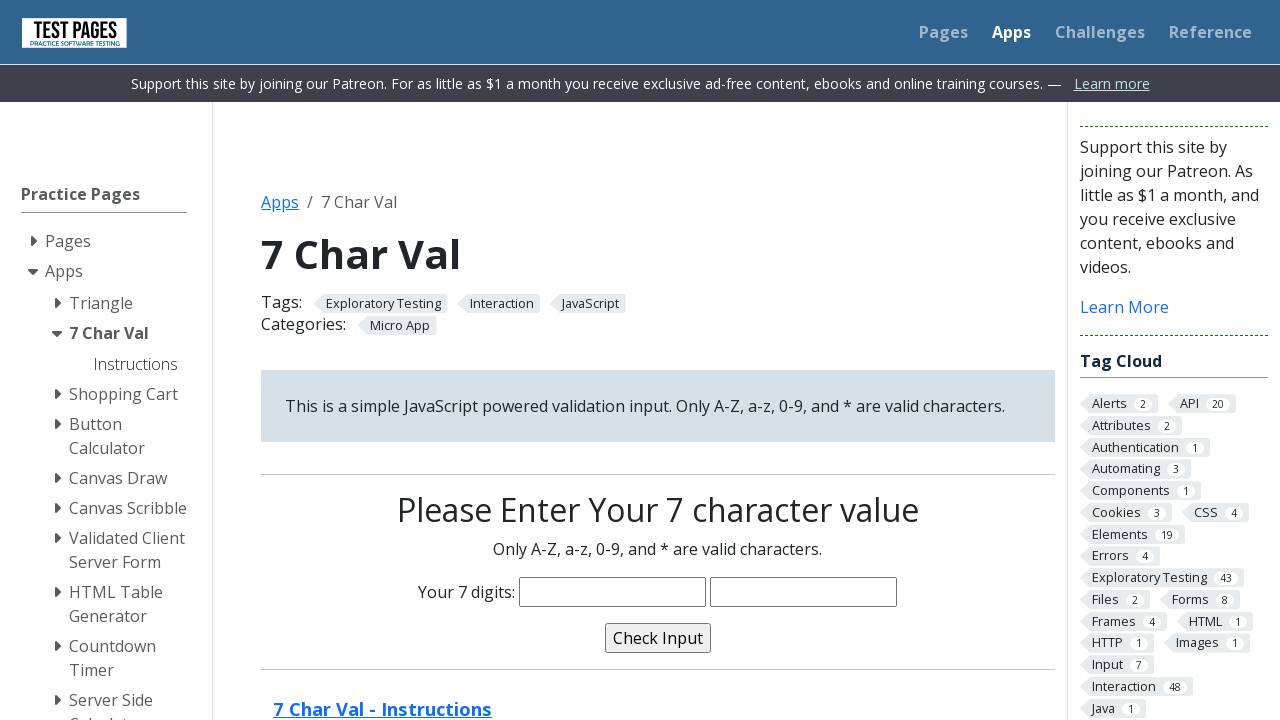

Entered invalid string 'Abc$123' with special character $ into the input field on input[name='characters']
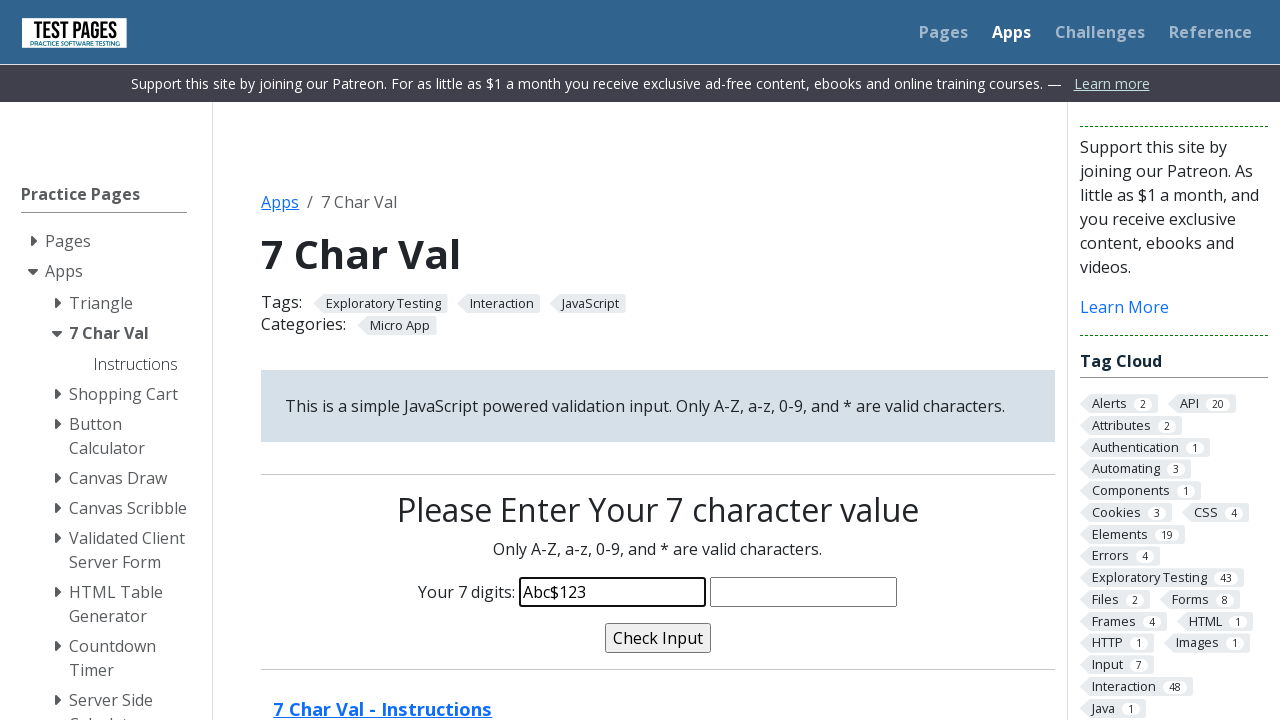

Clicked validate button to validate the input at (658, 638) on input[name='validate']
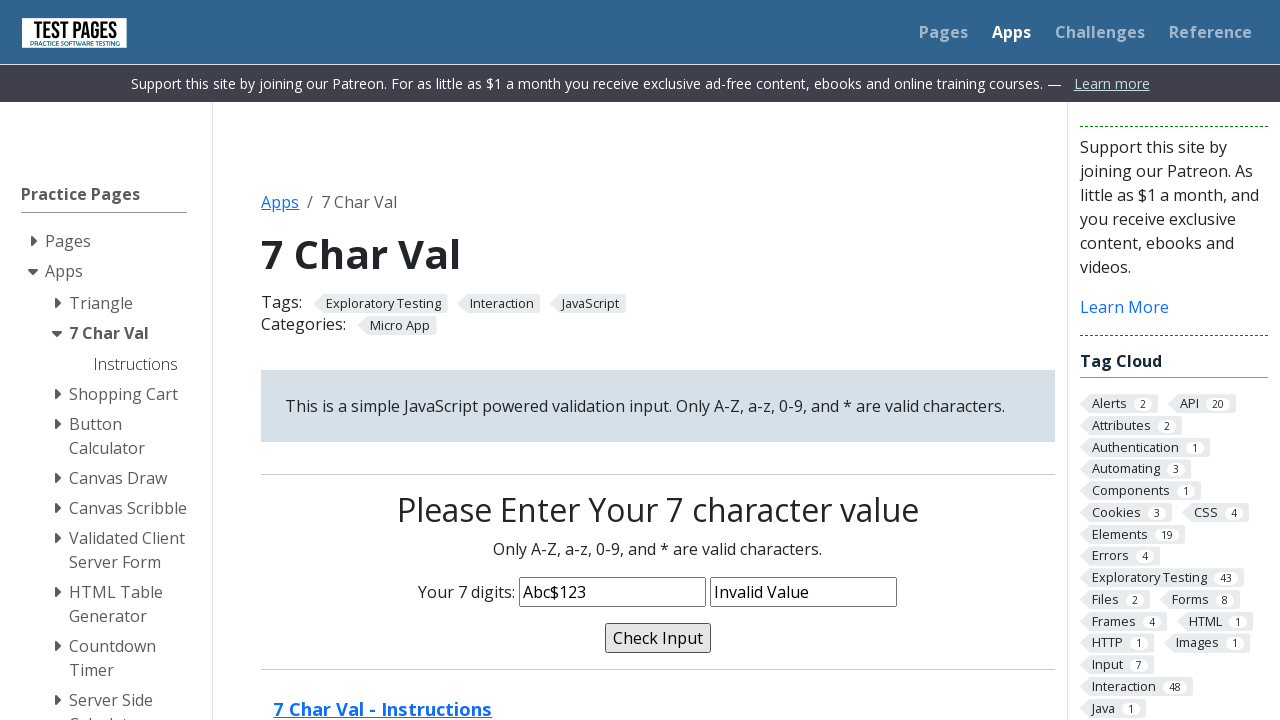

Validation message appeared
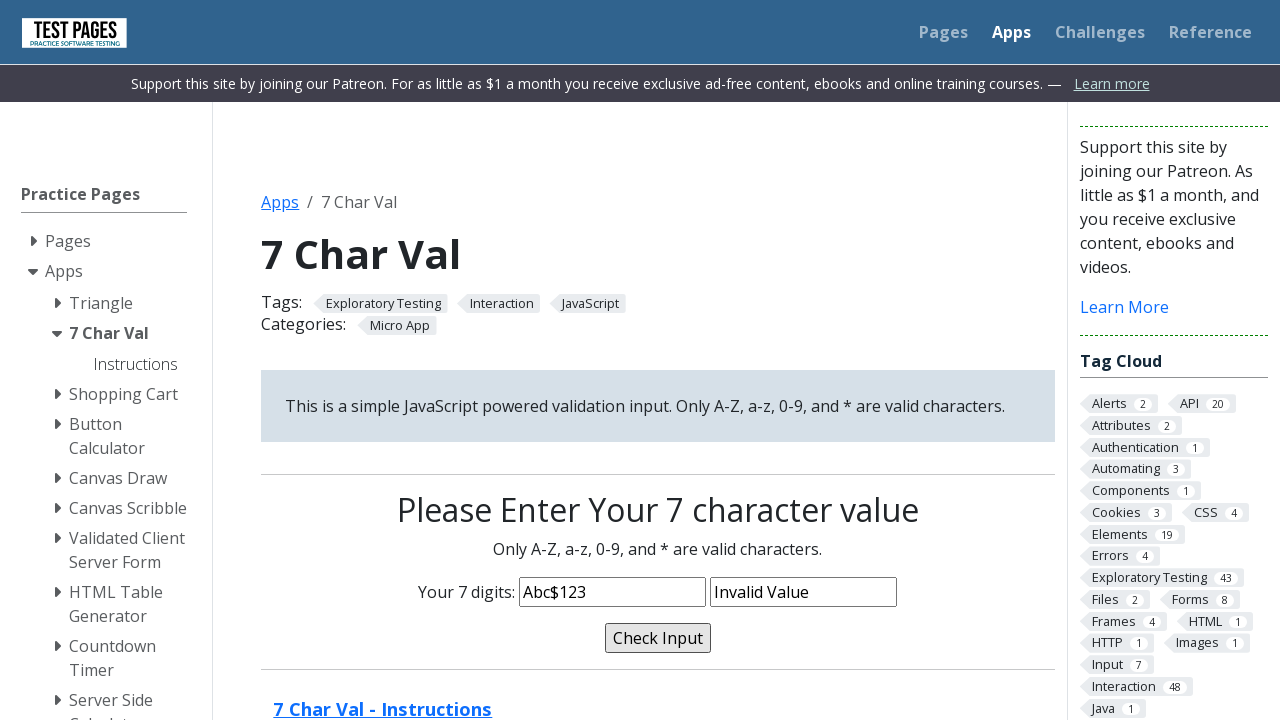

Verified that 'Invalid Value' message is displayed for invalid input
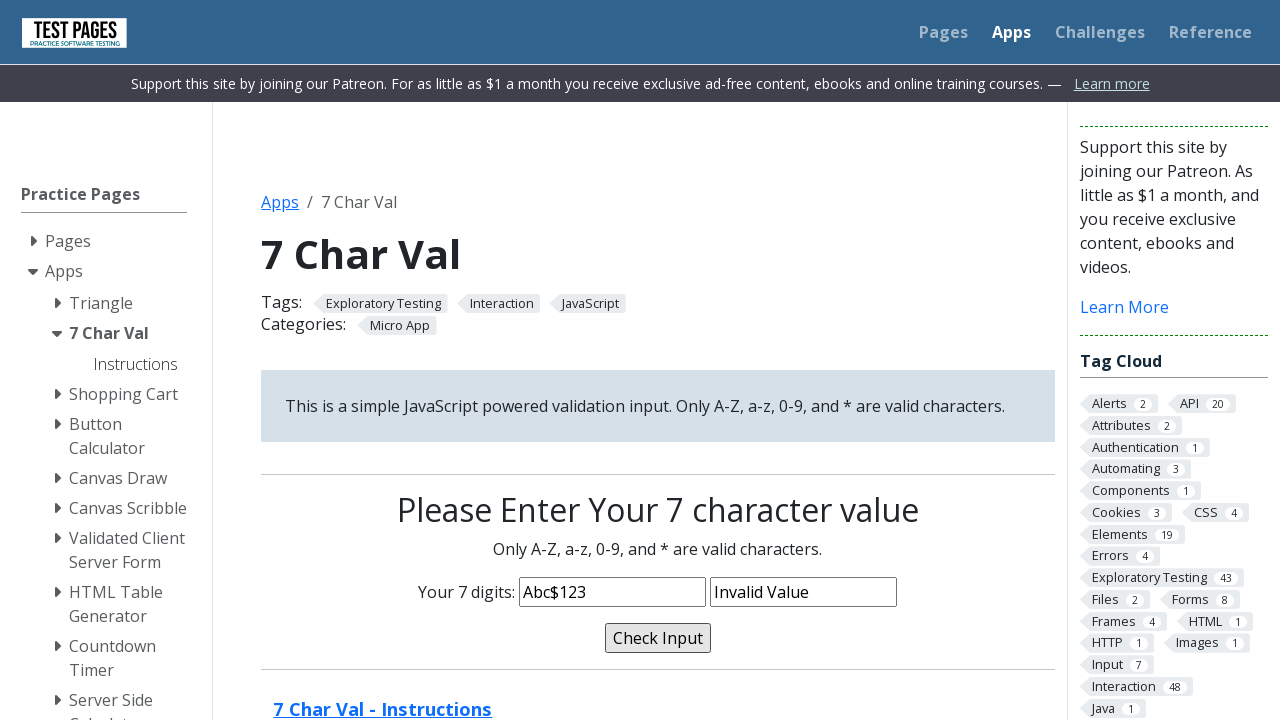

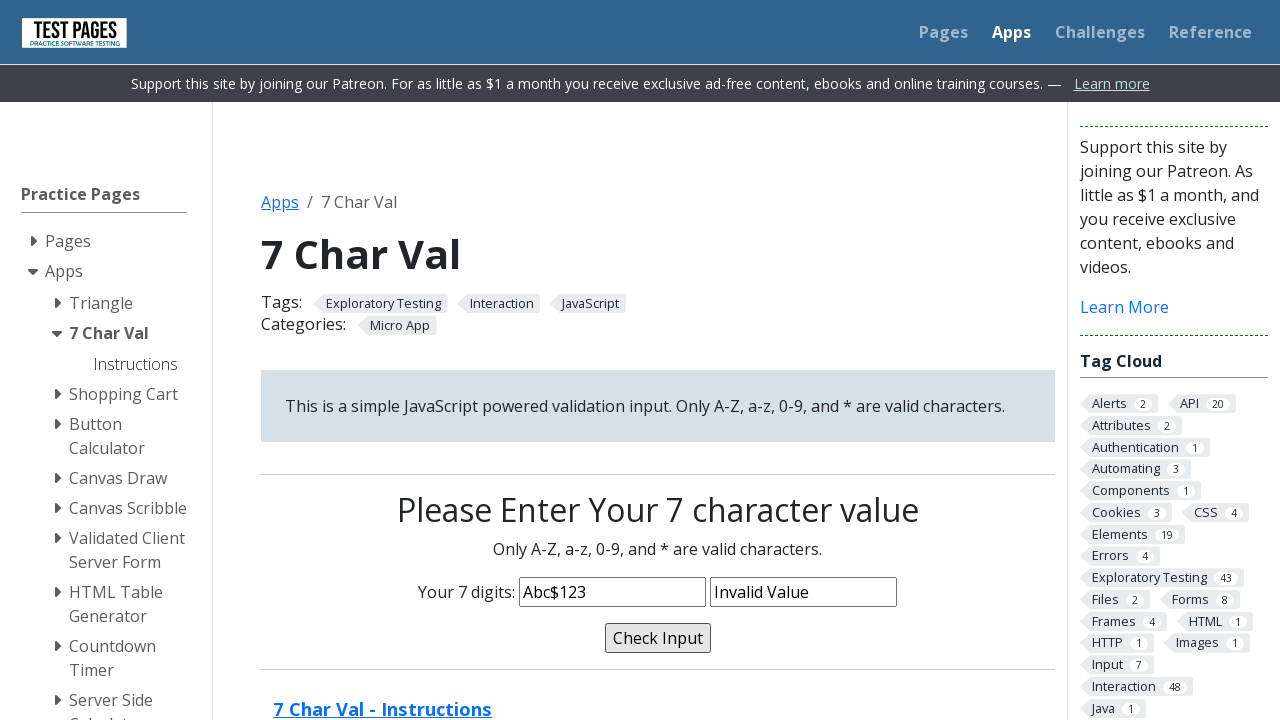